Tests selecting and deselecting checkboxes for food items

Starting URL: https://thefreerangetester.github.io/sandbox-automation-testing/

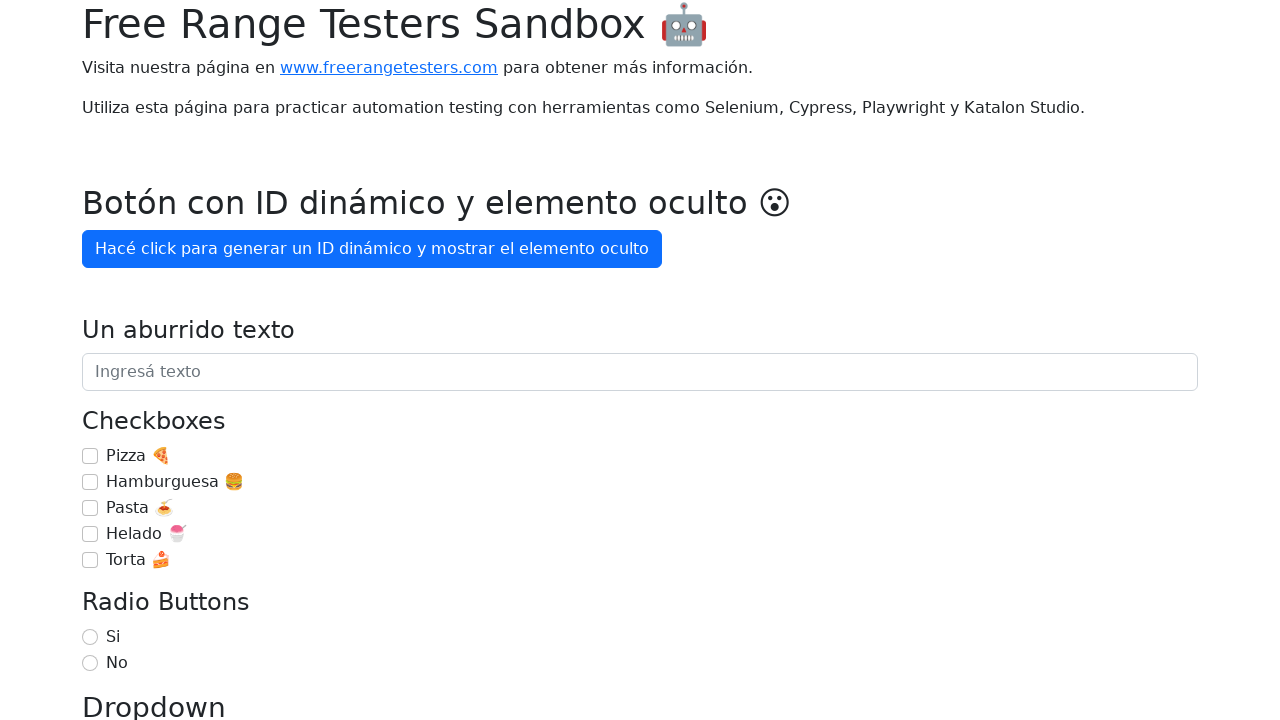

Checked ice cream (Helado 🍧) checkbox at (90, 534) on internal:role=checkbox[name="Helado 🍧"i]
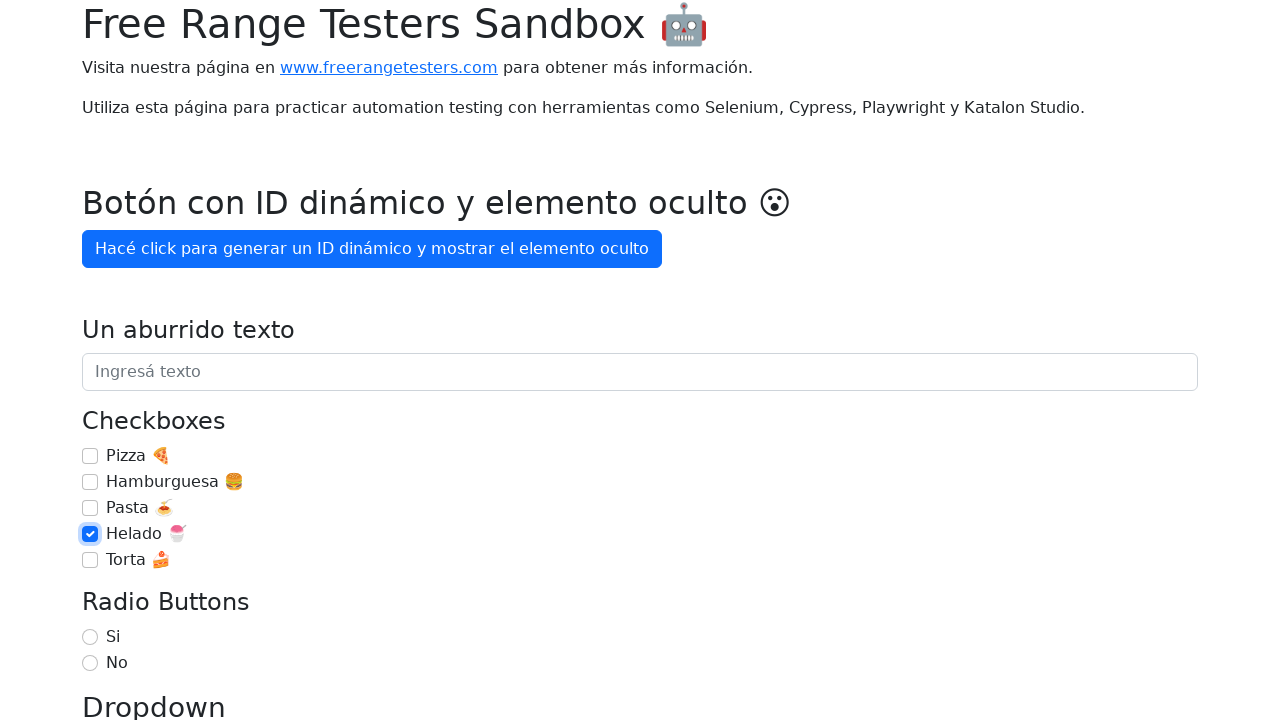

Checked hamburger (Hamburguesa 🍔) checkbox at (90, 482) on internal:role=checkbox[name="Hamburguesa 🍔"i]
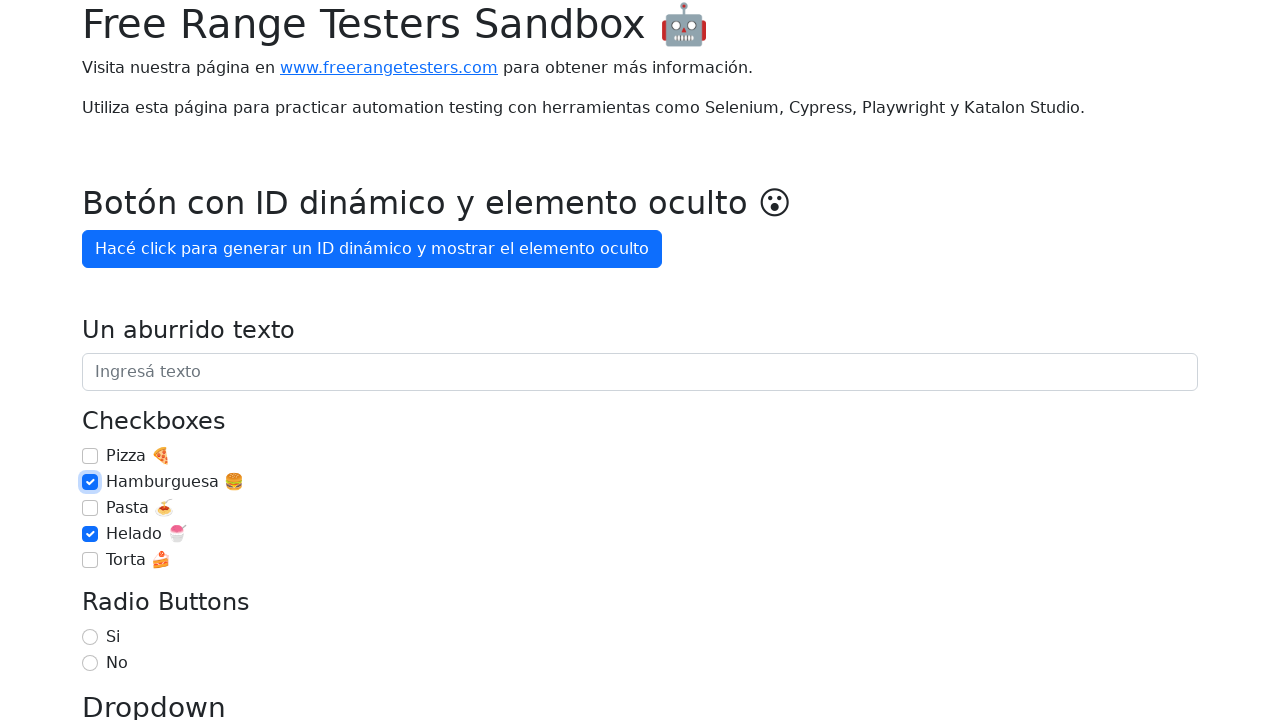

Unchecked ice cream (Helado 🍧) checkbox at (90, 534) on internal:role=checkbox[name="Helado 🍧"i]
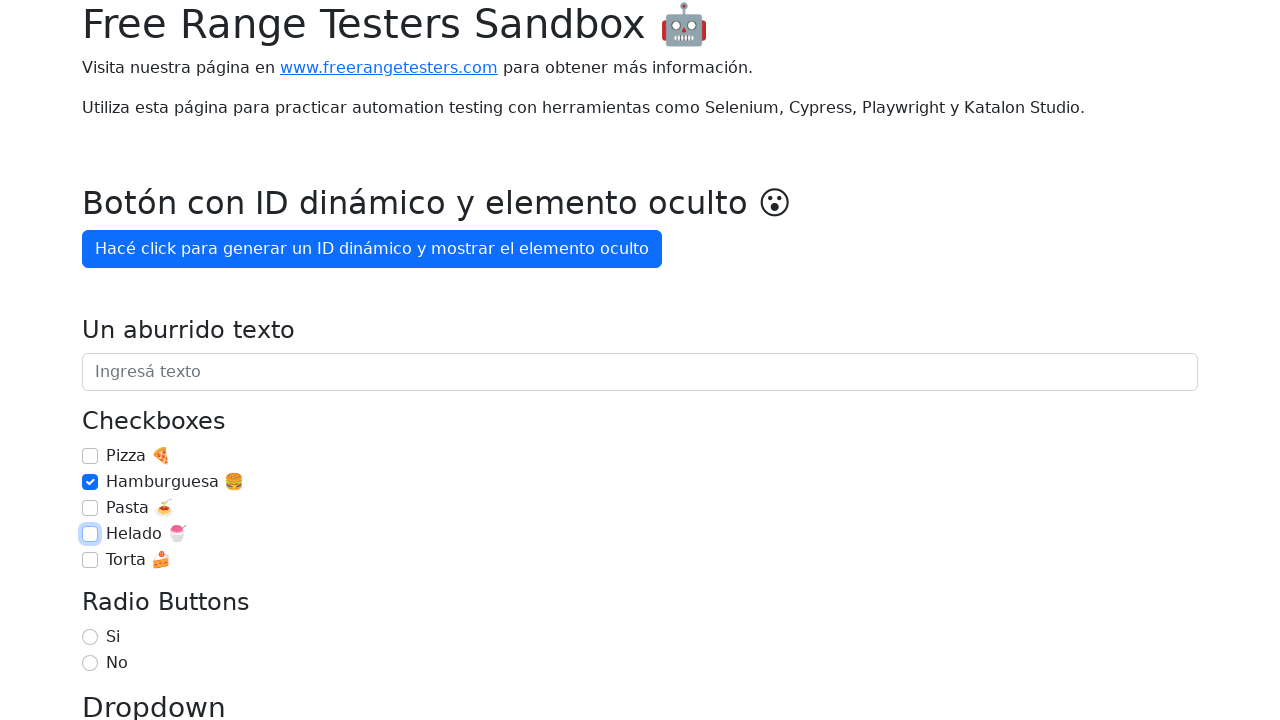

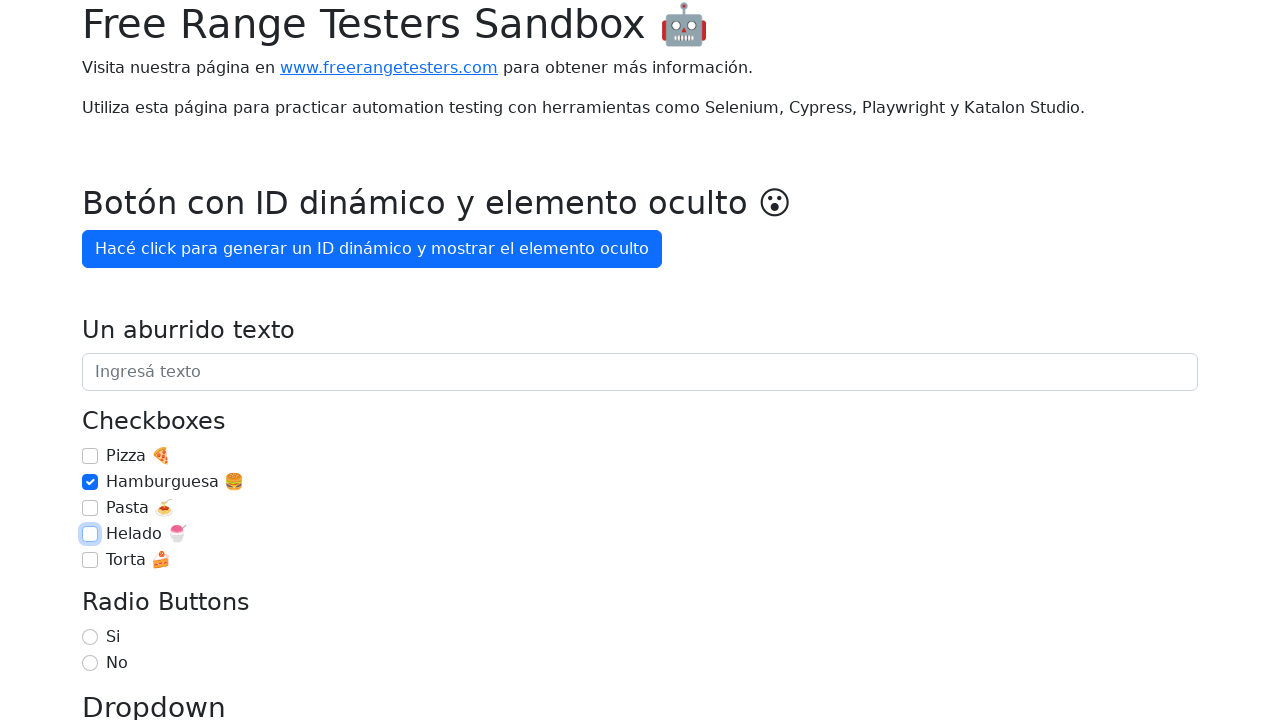